Tests dropdown selection functionality by locating a dropdown element and selecting an option by iterating through available options and clicking the target value

Starting URL: https://the-internet.herokuapp.com/dropdown

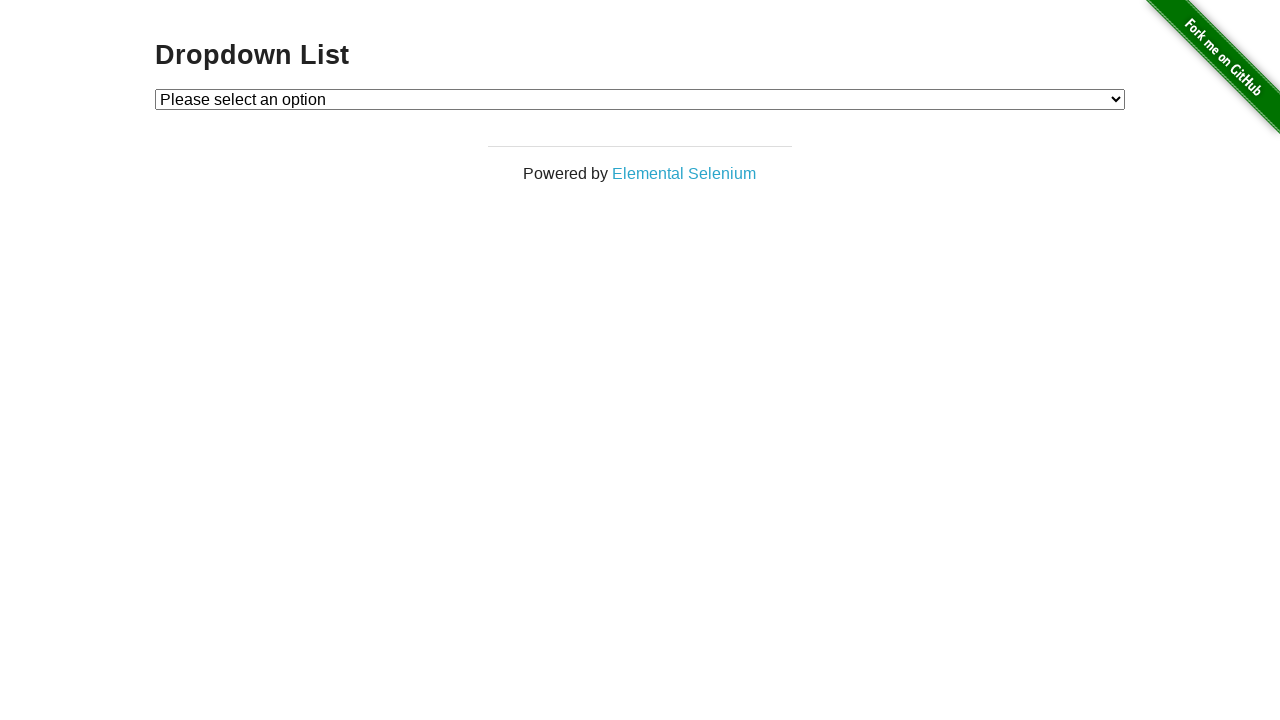

Waited for dropdown element to be available
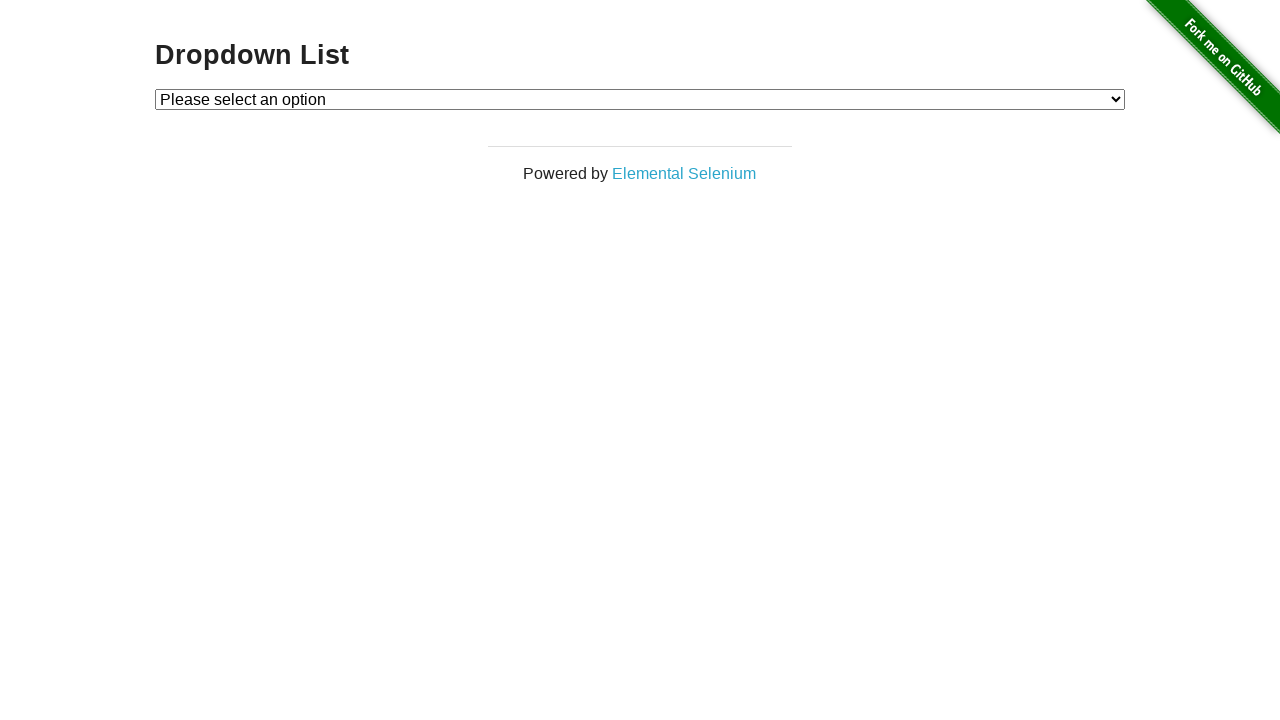

Selected 'Option 2' from dropdown on #dropdown
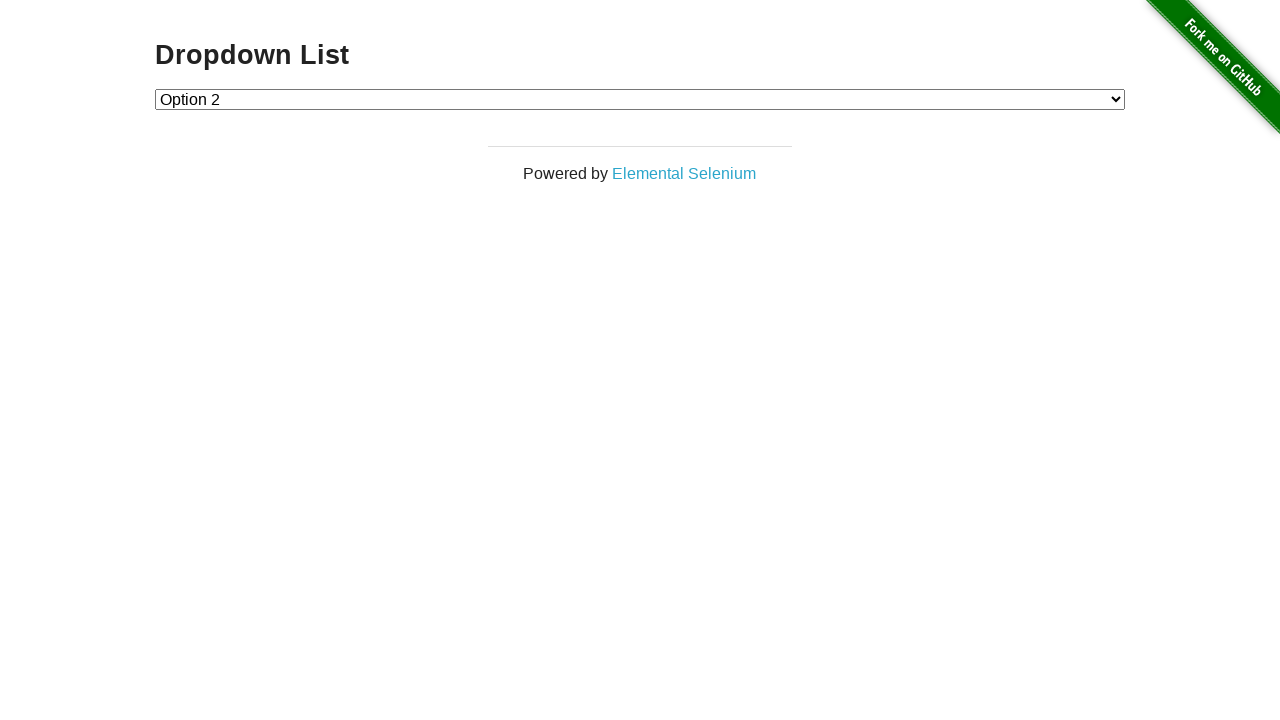

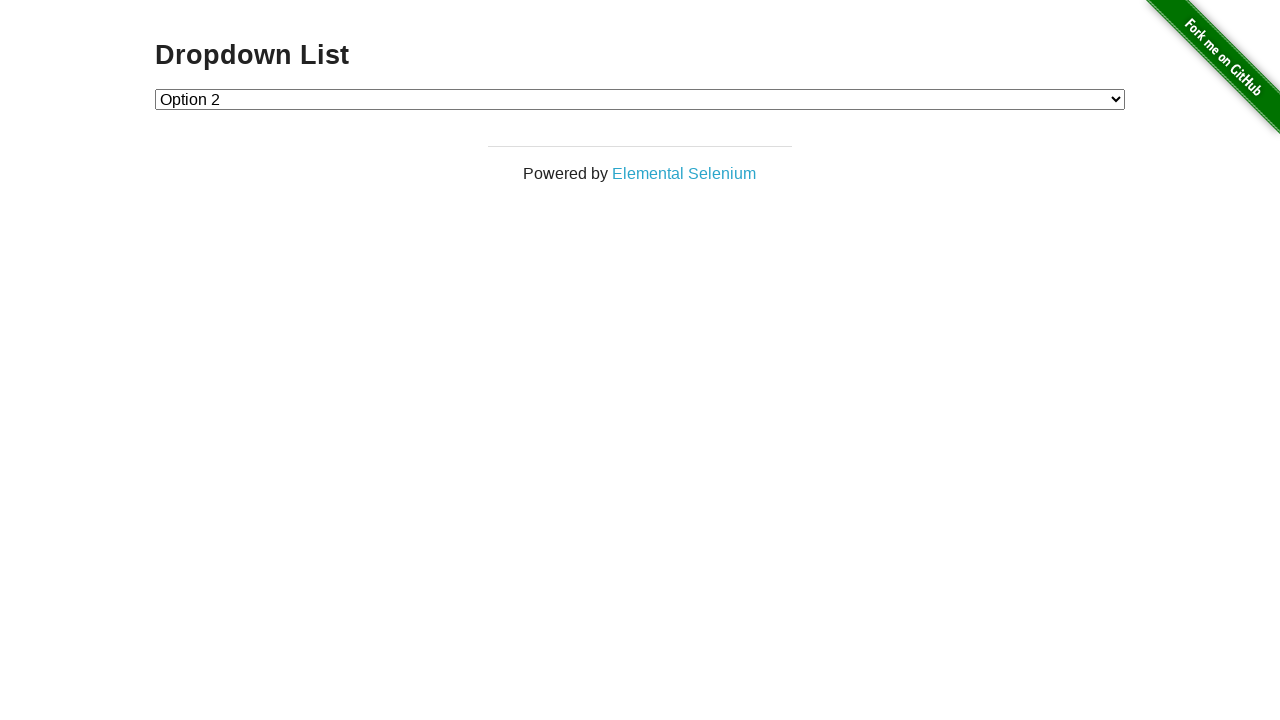